Tests calendar/datepicker handling by clicking on a datepicker input field to open the calendar widget and then selecting a specific date (30th) from the calendar.

Starting URL: http://seleniumpractise.blogspot.com/2016/08/how-to-handle-calendar-in-selenium.html

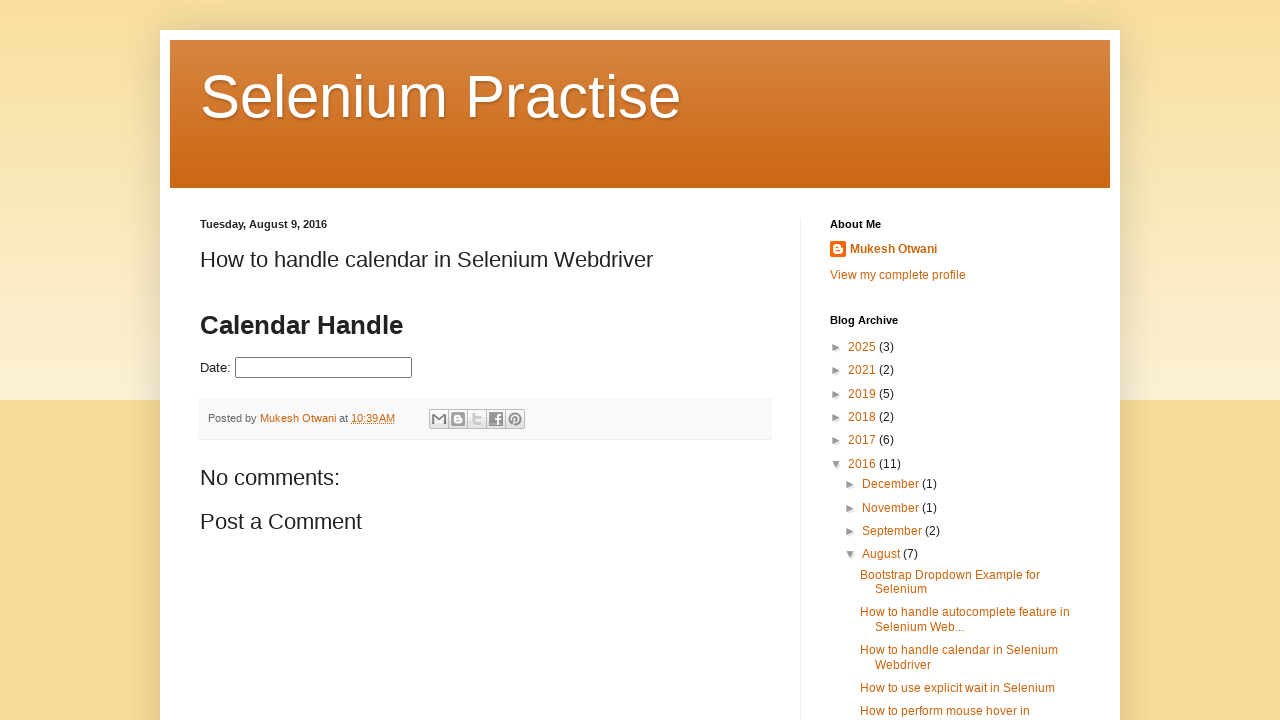

Navigated to calendar handling test page
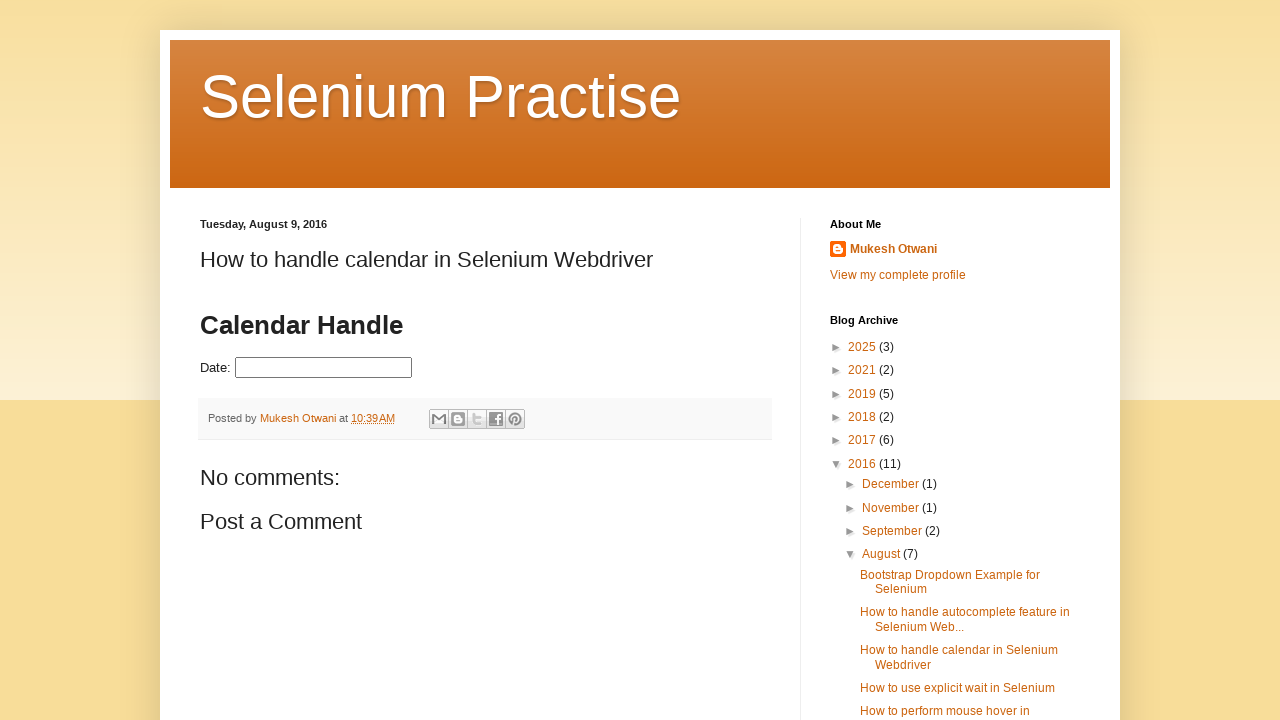

Clicked on datepicker input field to open calendar widget at (324, 368) on #datepicker
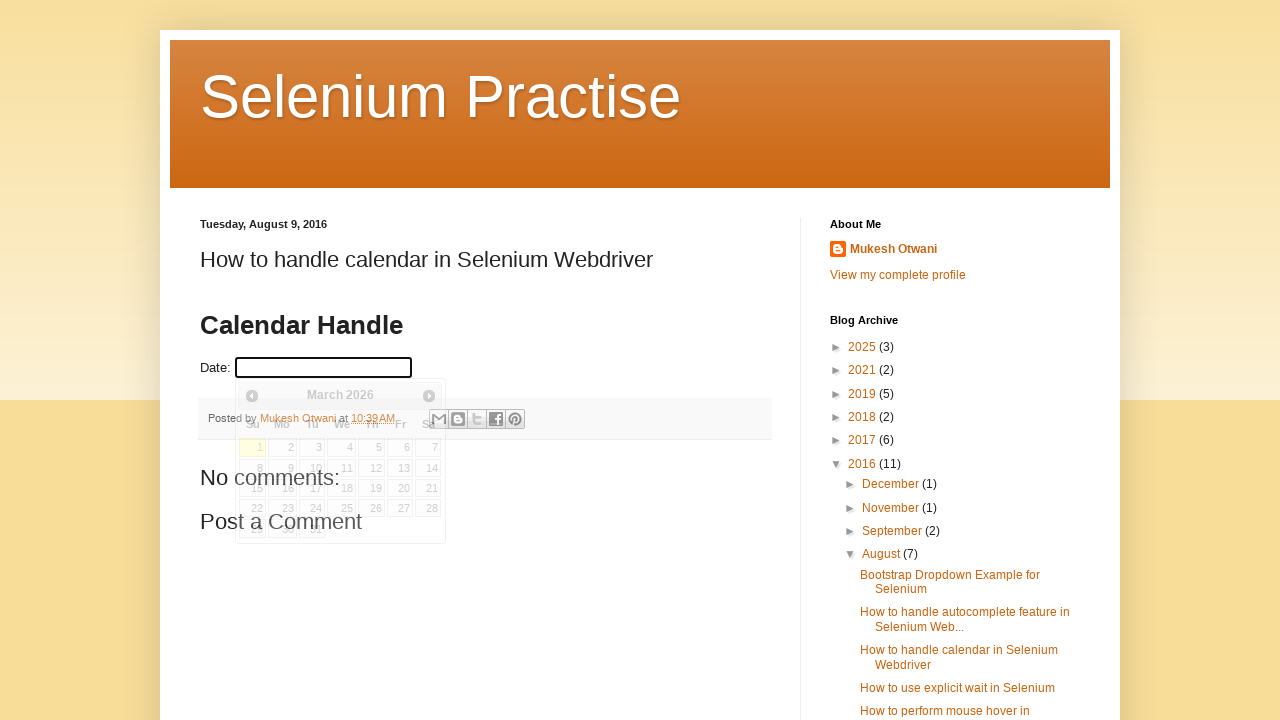

Calendar widget appeared with date selection table
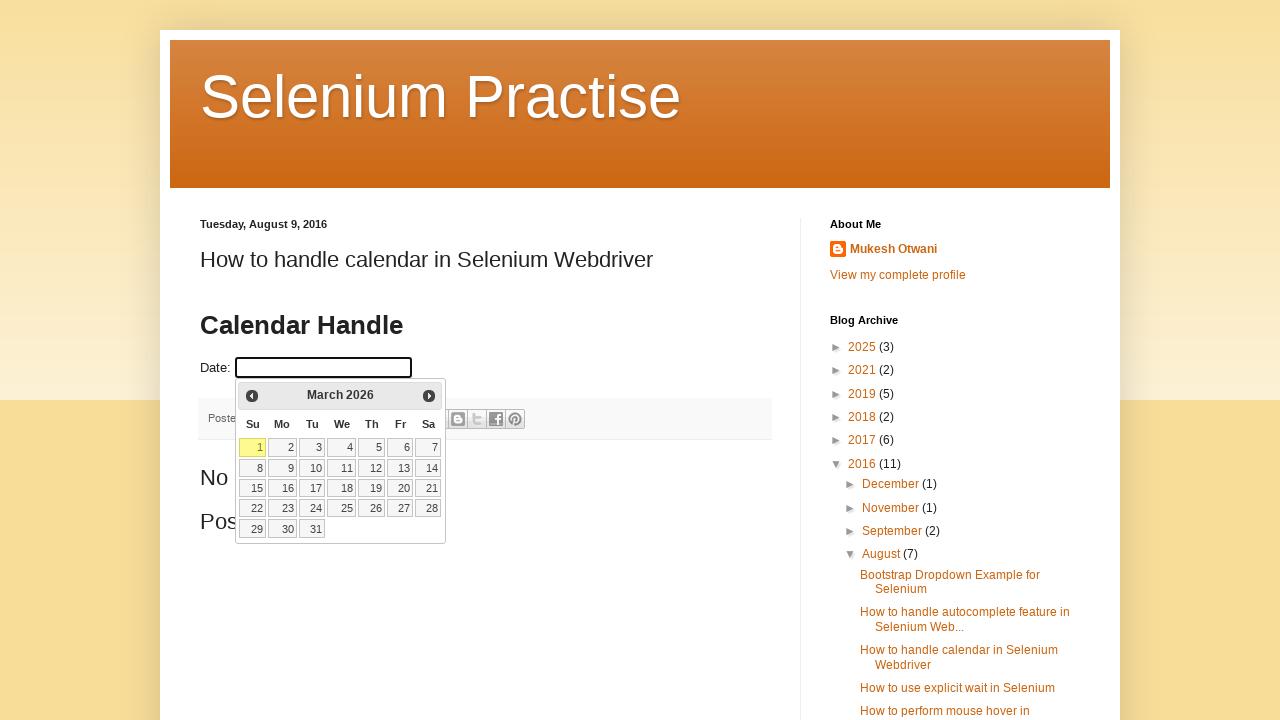

Selected the 30th date from calendar at (282, 529) on xpath=//a[text()='30']
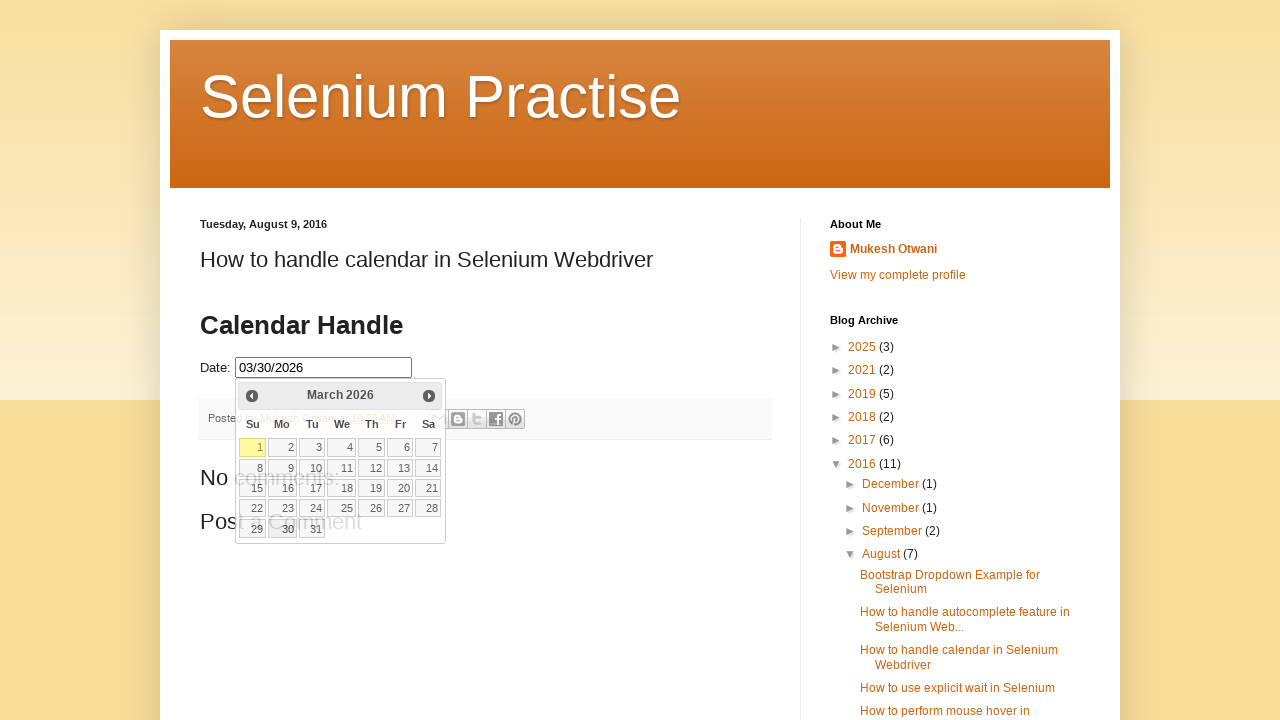

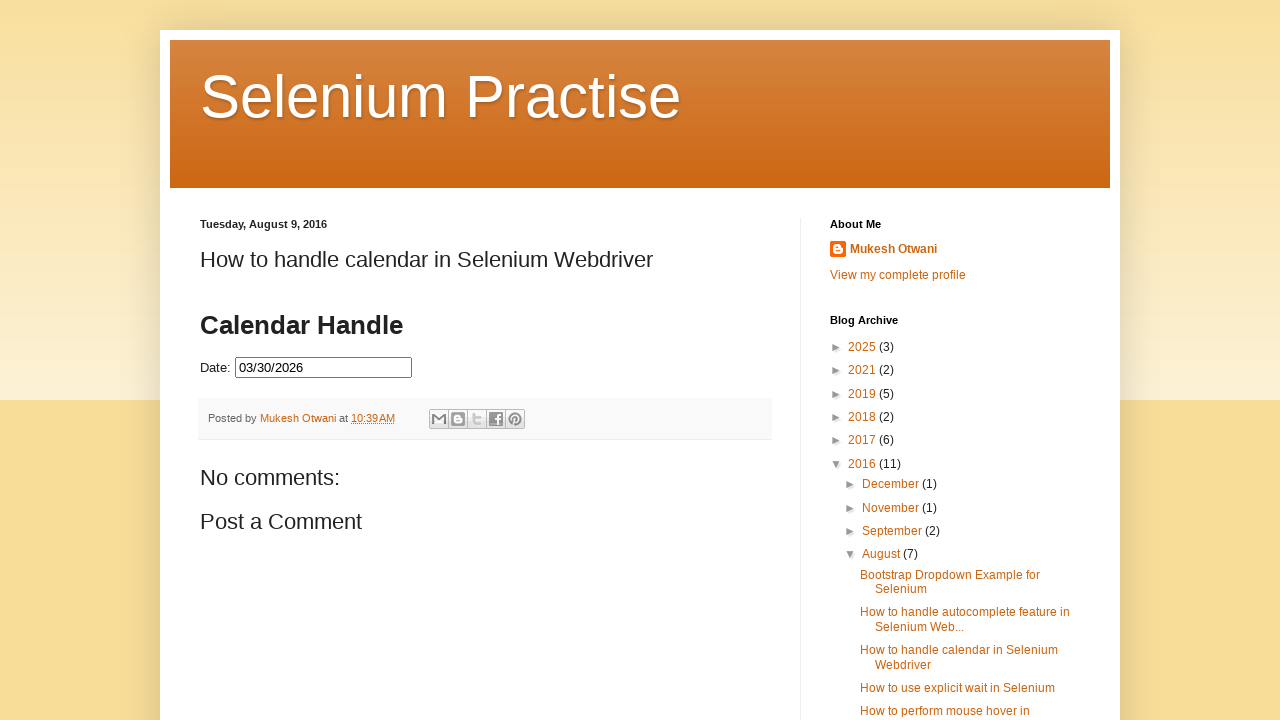